Opens the Walla Israeli news website and verifies the page loads successfully

Starting URL: http://www.walla.co.il

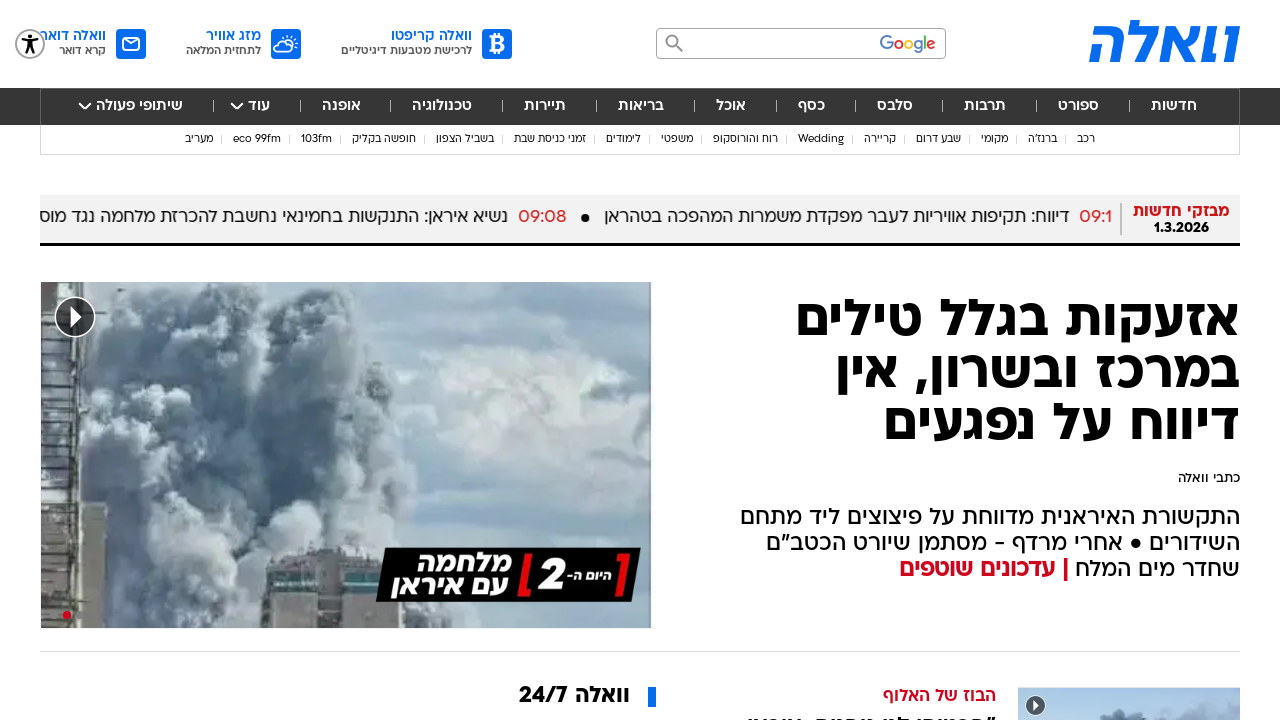

Waited for page DOM to be fully loaded
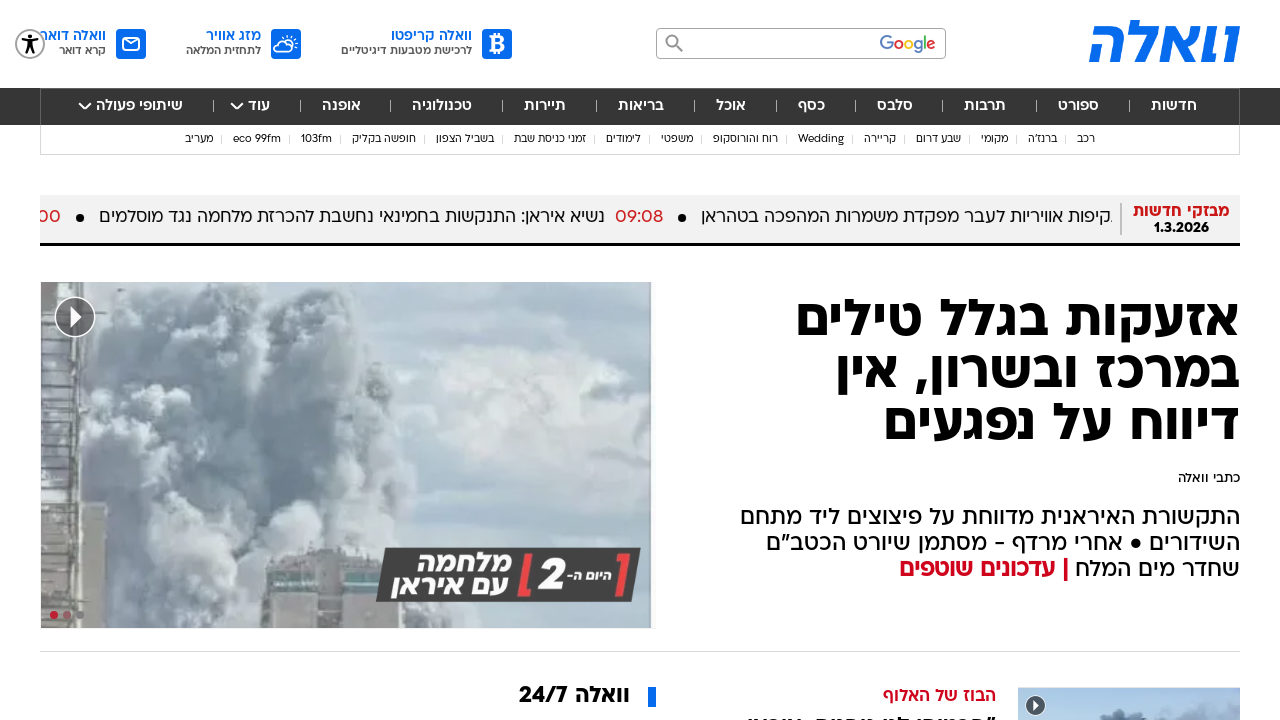

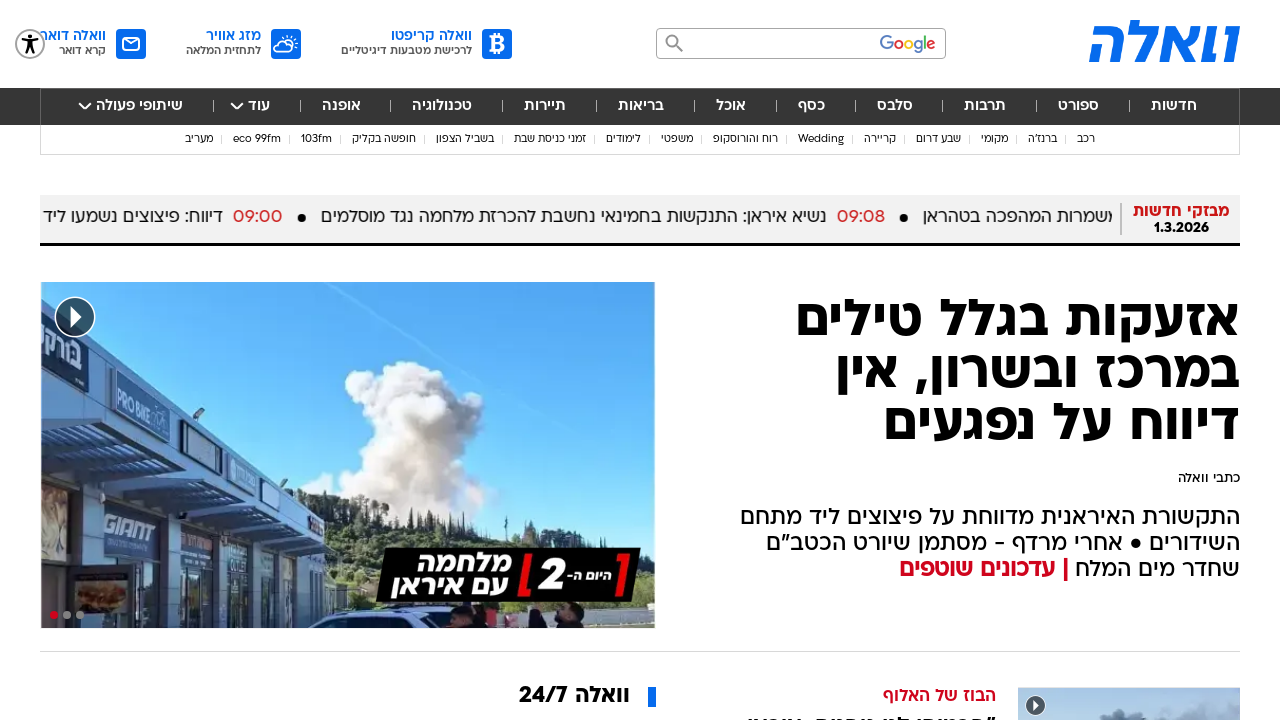